Navigates to Mozilla Foundation documents page and clicks on a PDF download link to initiate a file download.

Starting URL: https://www.mozilla.org/en-US/foundation/documents

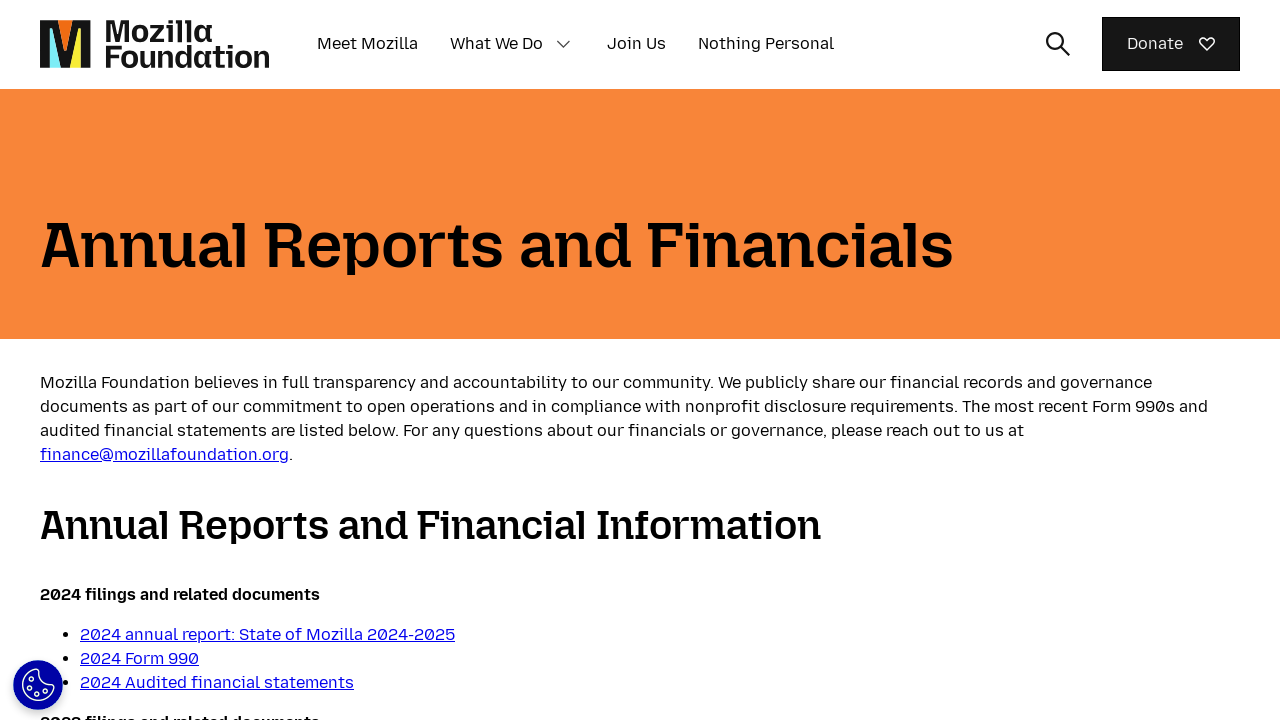

Navigated to Mozilla Foundation documents page
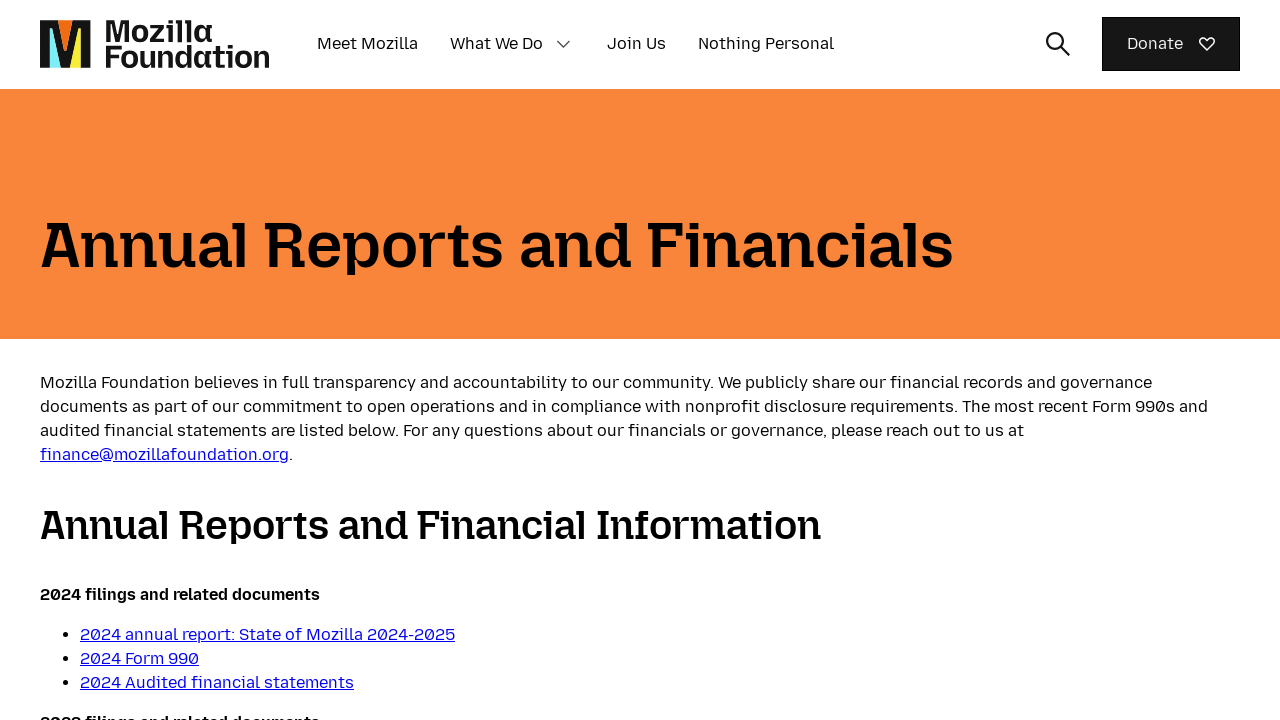

PDF download links loaded on the page
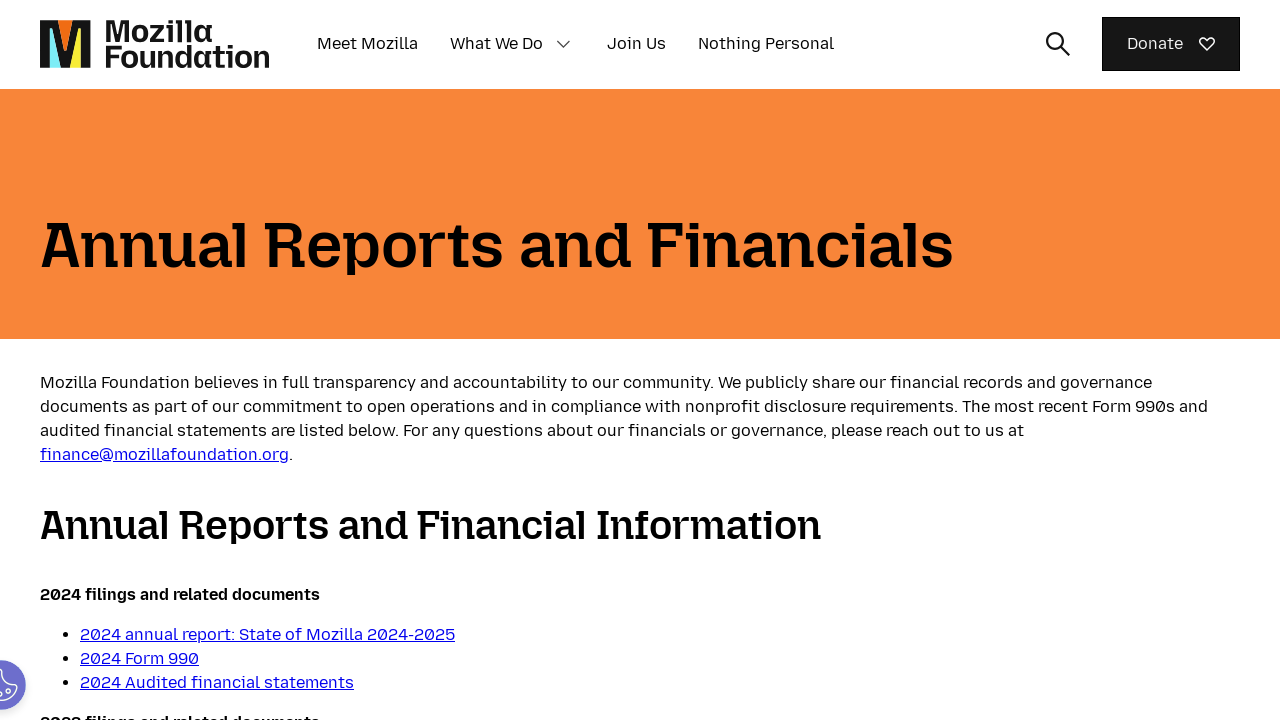

Clicked on first PDF download link at (140, 658) on [href$='.pdf']
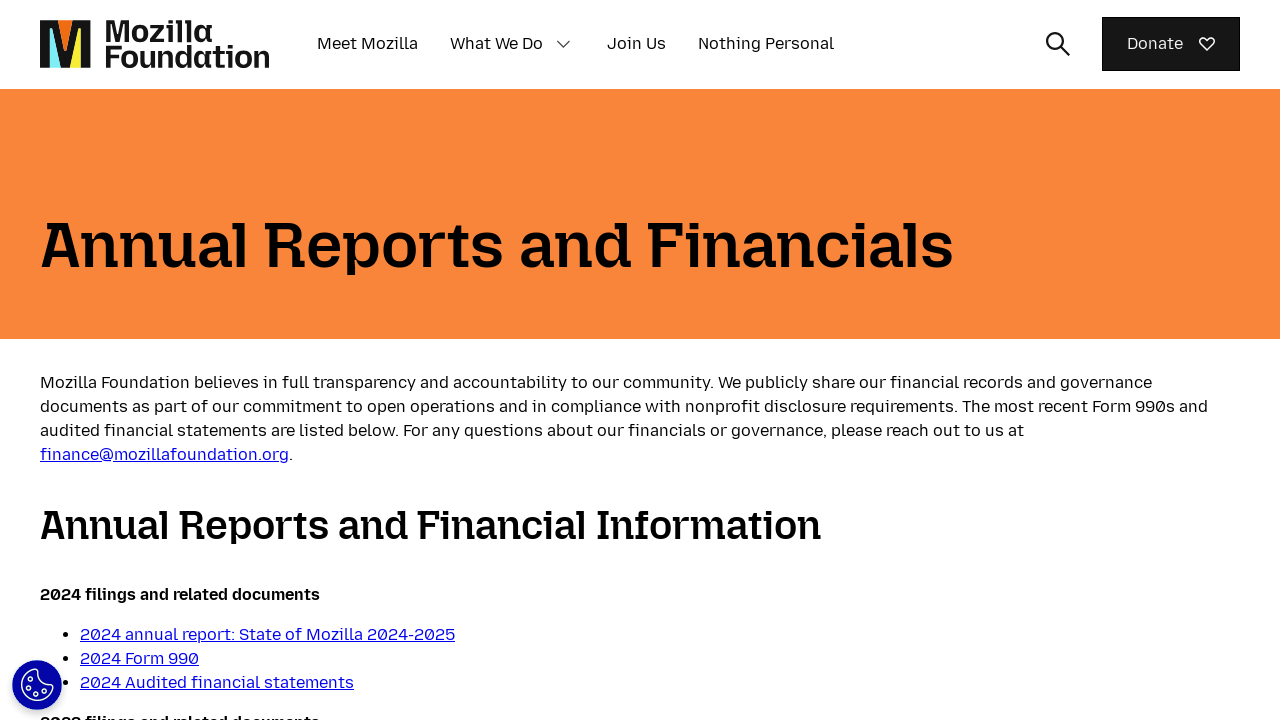

Waited 2 seconds for PDF download to initiate
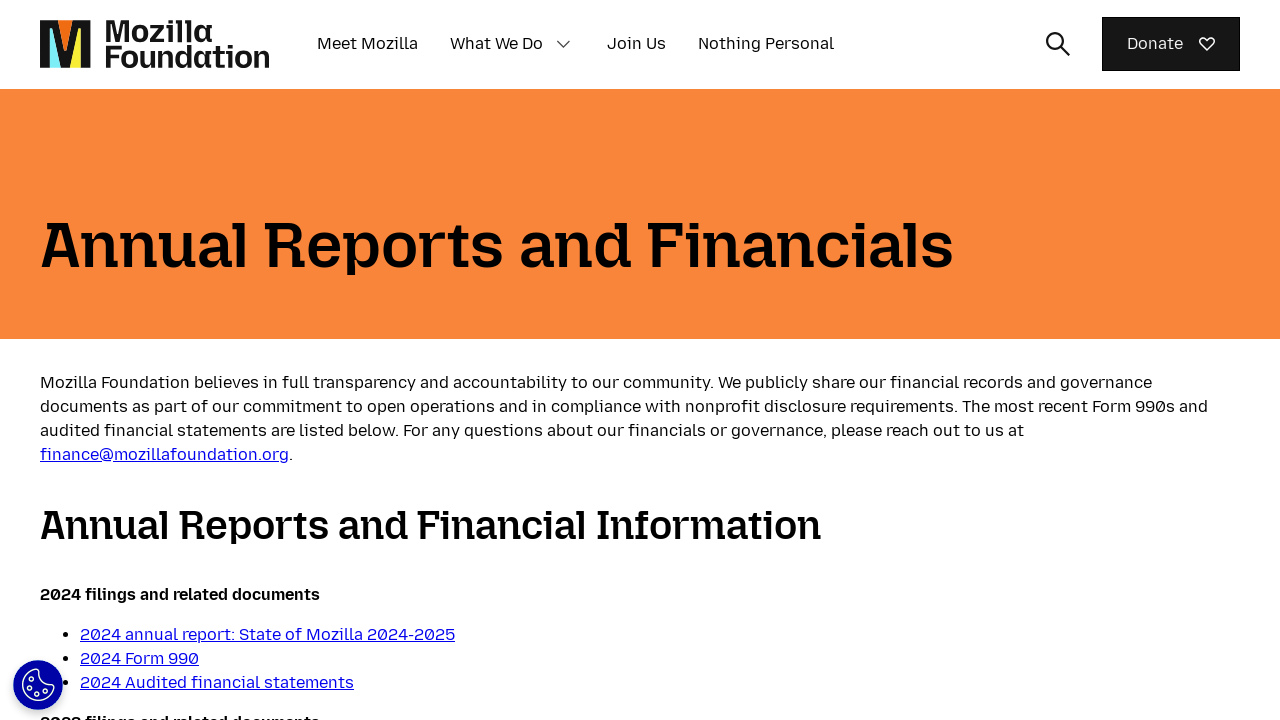

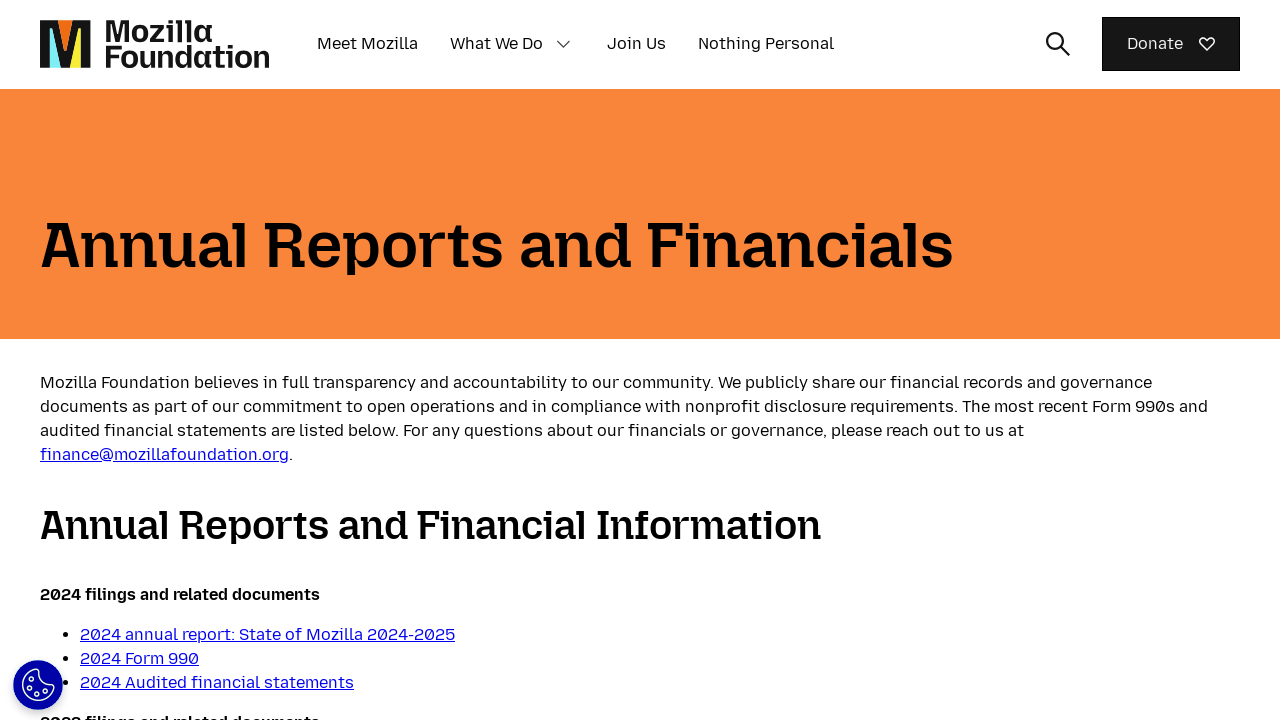